Tests Bootstrap dropdown with search functionality by selecting multiple countries from a searchable dropdown

Starting URL: https://www.lambdatest.com/selenium-playground/jquery-dropdown-search-demo

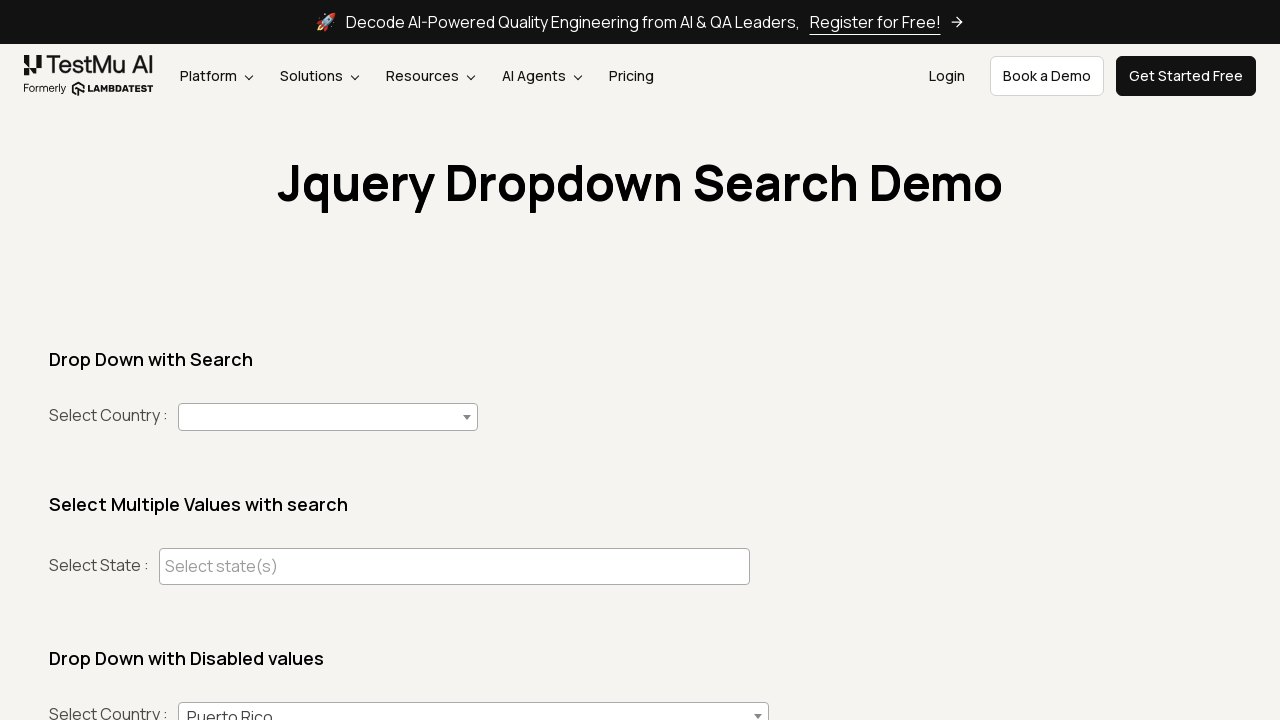

Clicked dropdown to open country selection at (328, 417) on #country+span
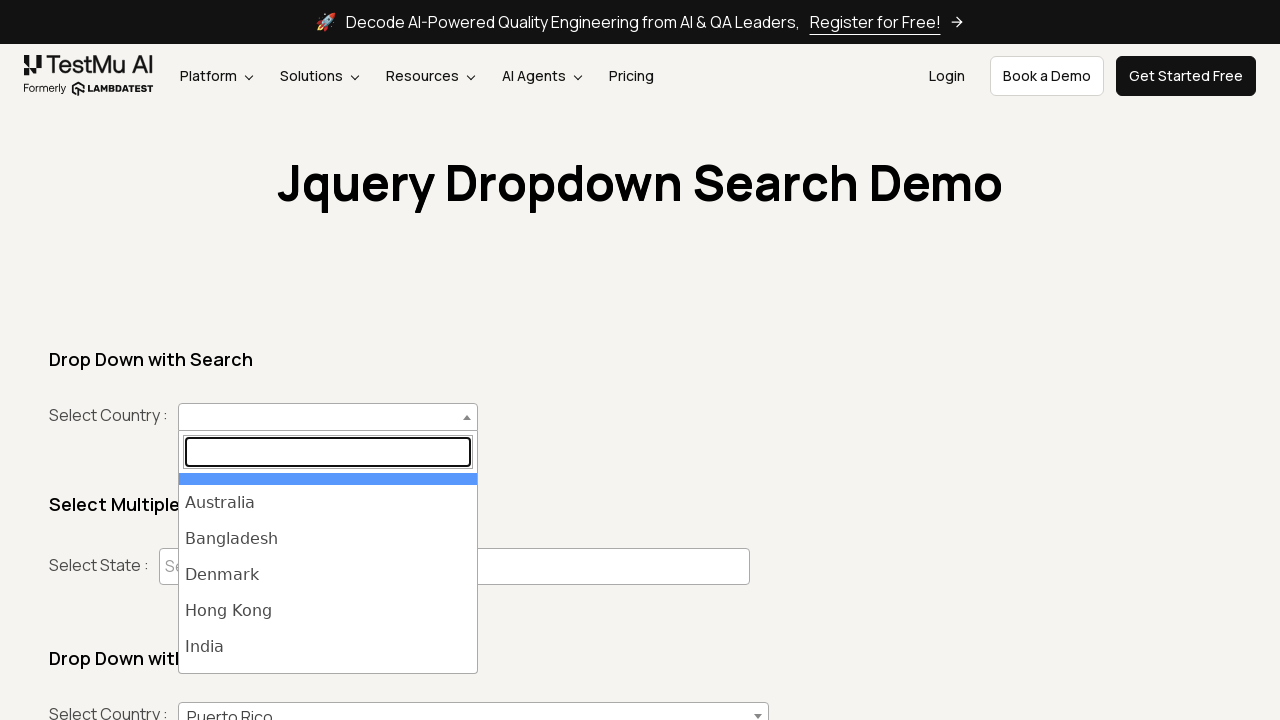

Selected India from dropdown at (328, 647) on ul#select2-country-results >> li >> internal:has-text="India"i
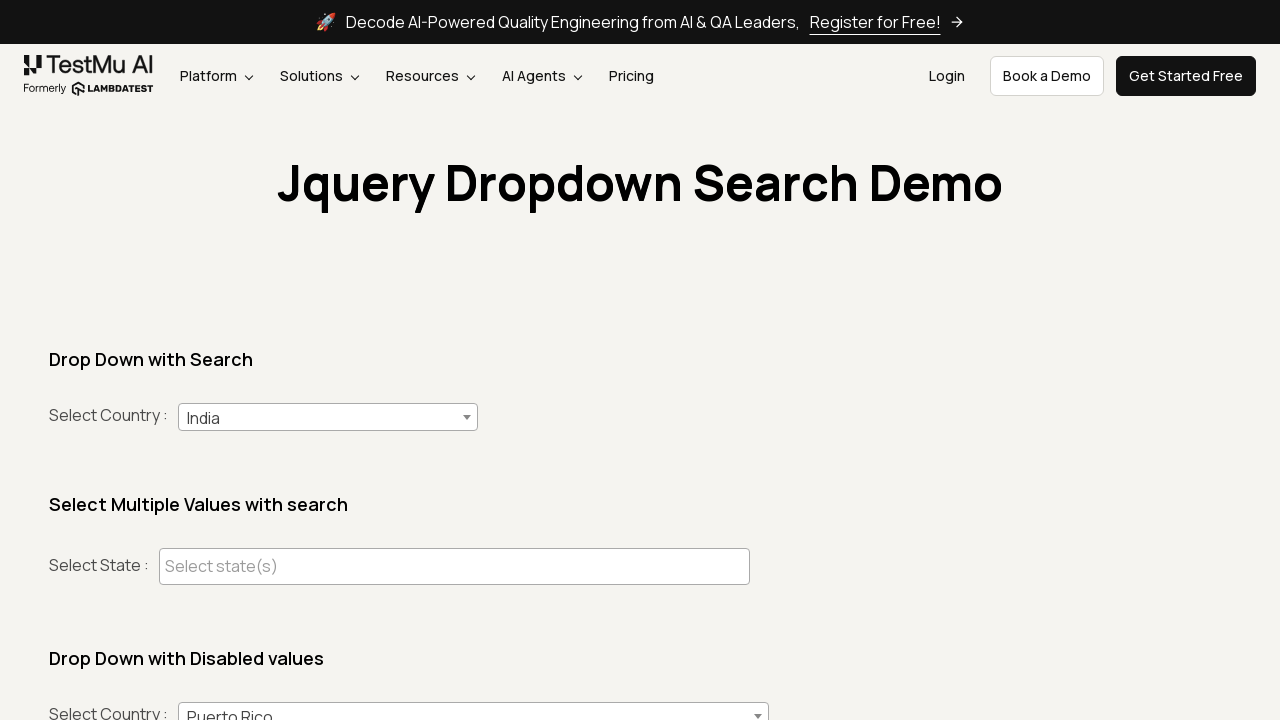

Clicked dropdown to open country selection at (328, 417) on #country+span
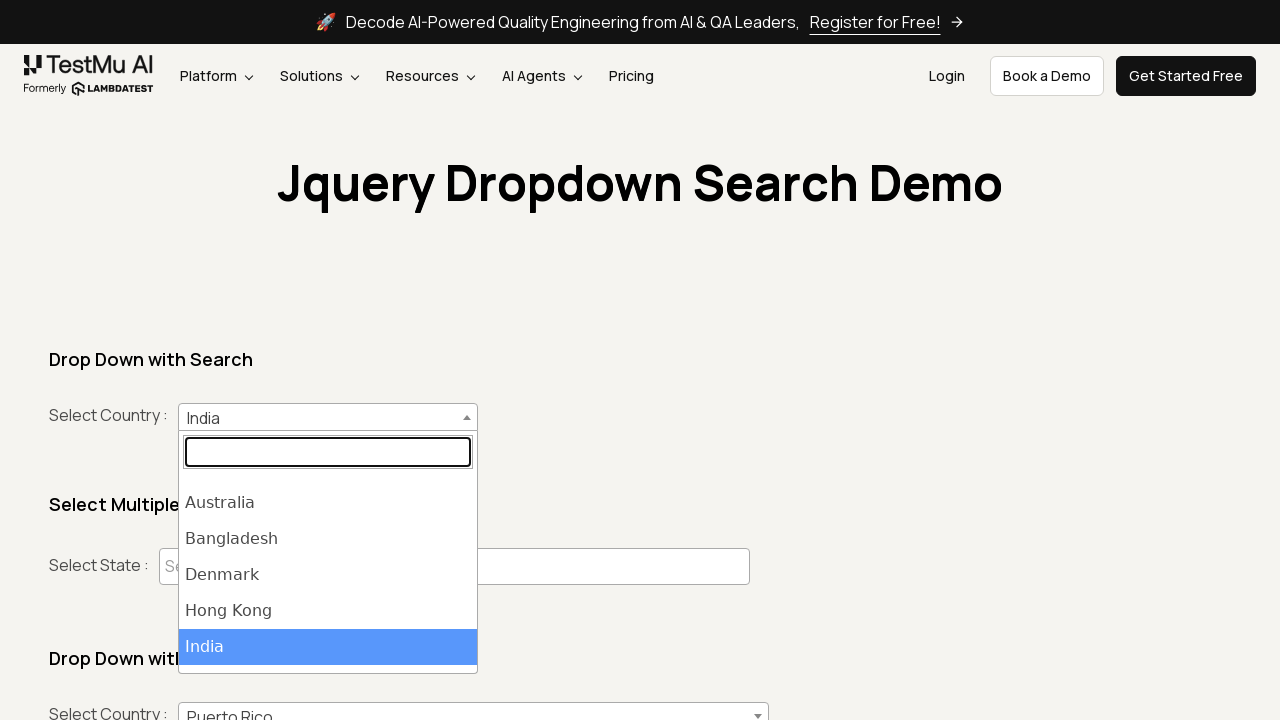

Selected Denmark from dropdown at (328, 575) on ul#select2-country-results >> li >> internal:has-text="Denmark"i
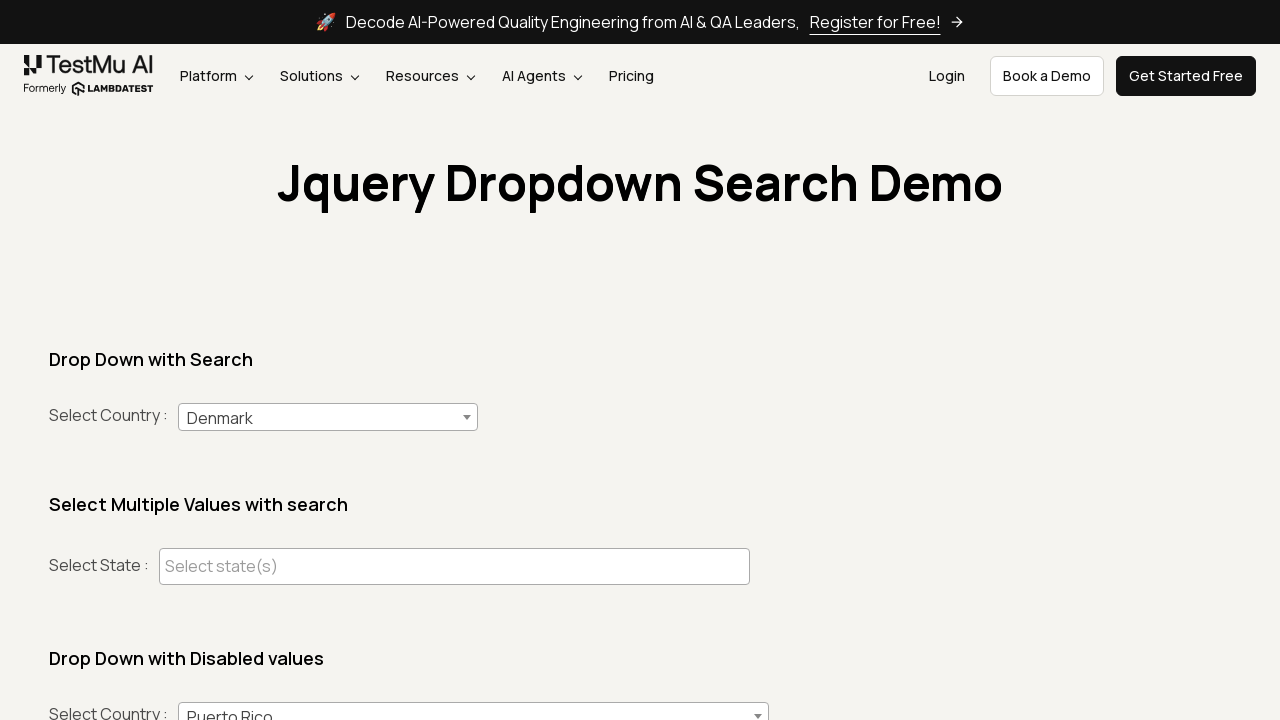

Clicked dropdown to open country selection at (328, 417) on #country+span
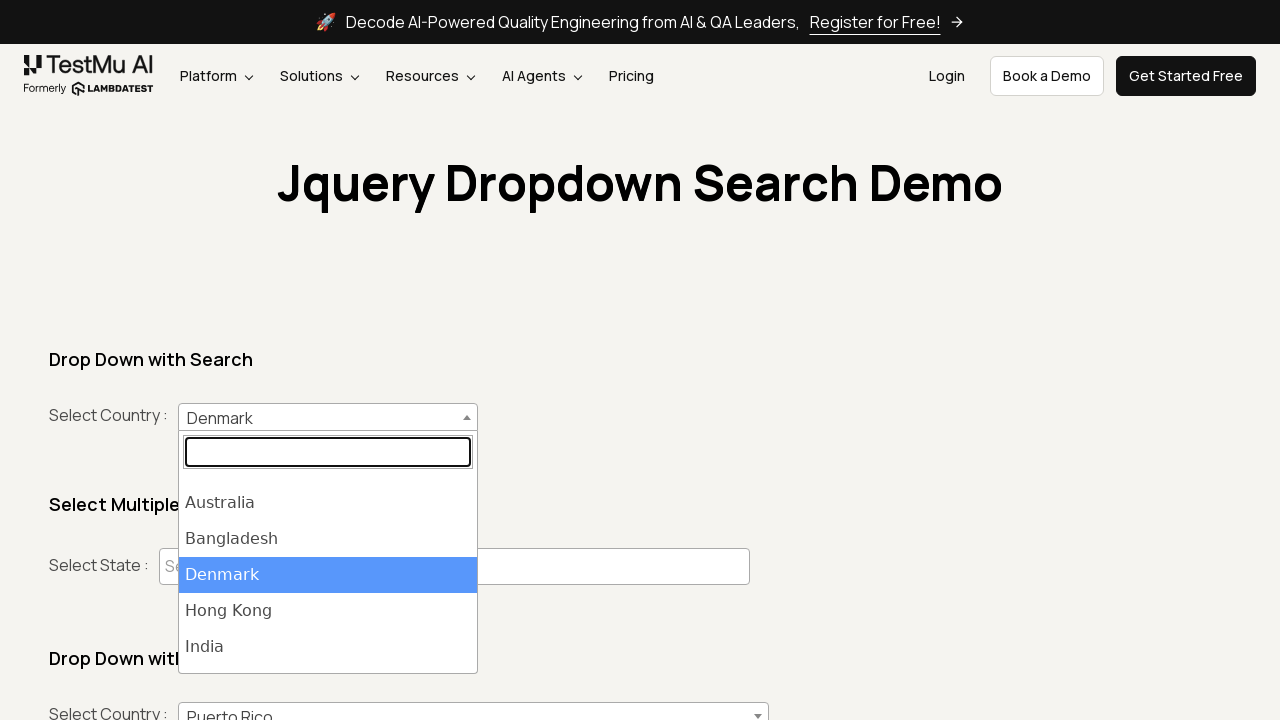

Selected Australia from dropdown at (328, 503) on ul#select2-country-results >> li >> internal:has-text="Australia"i
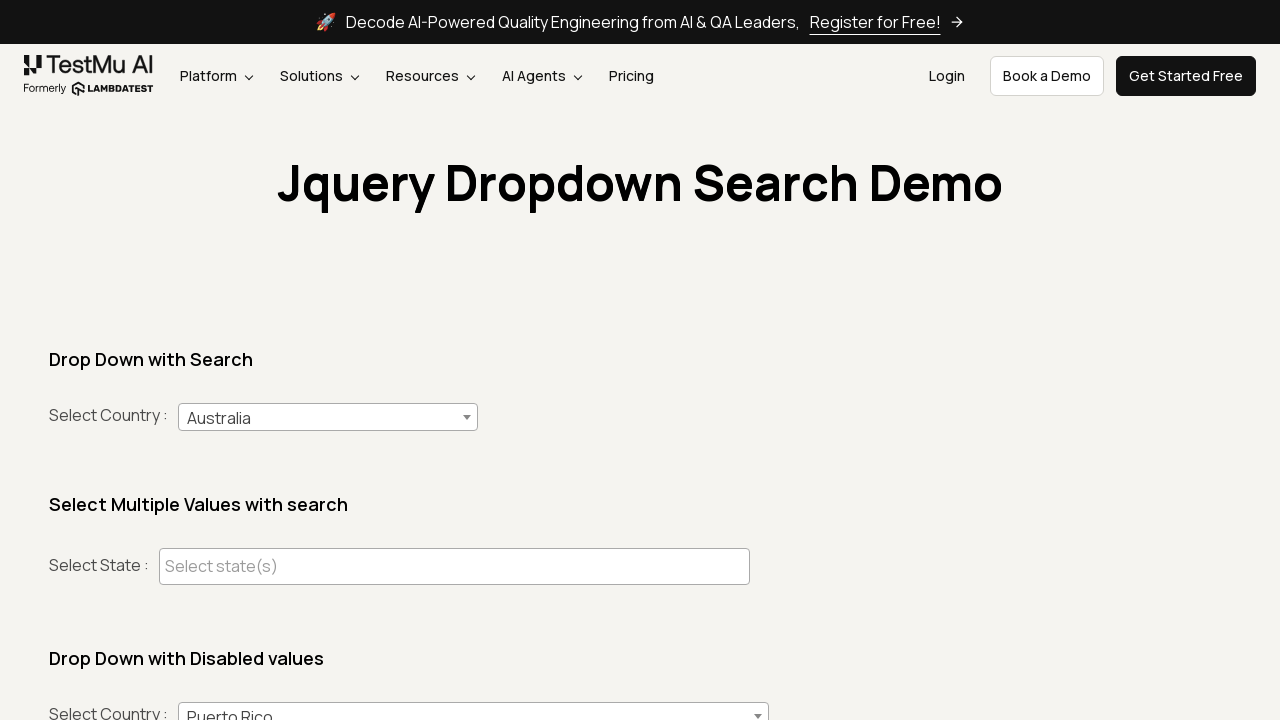

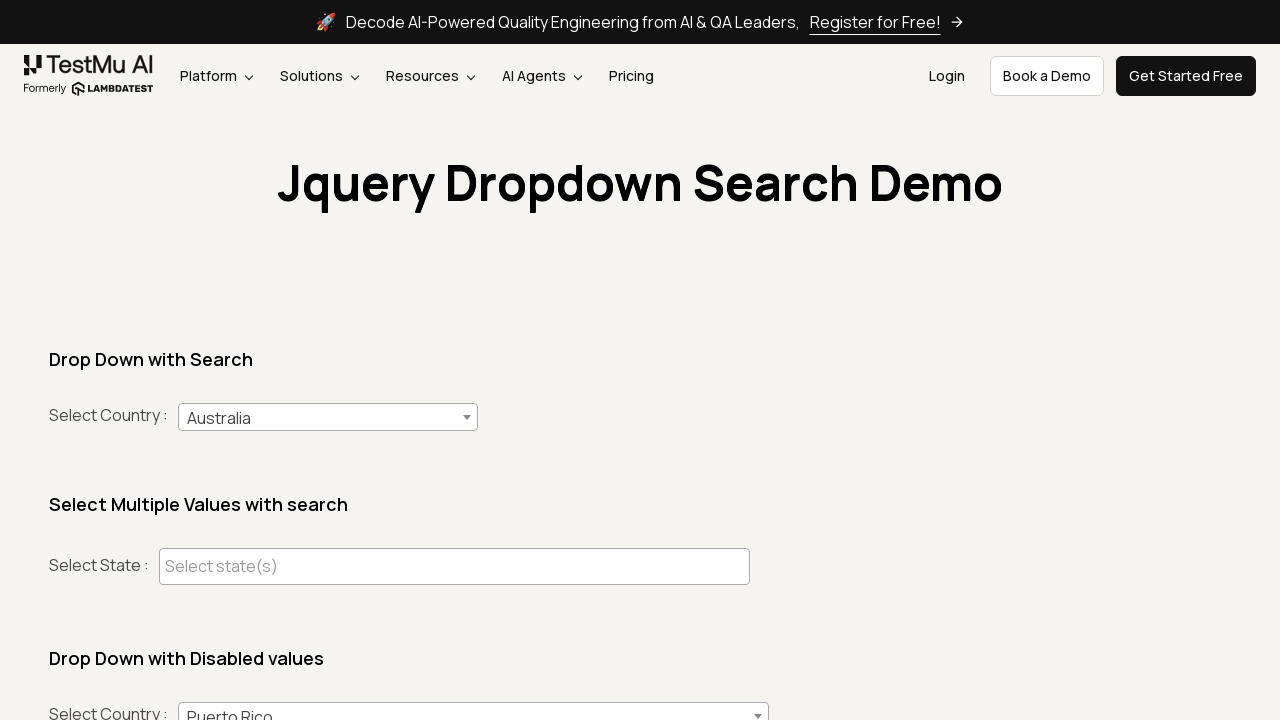